Tests dynamic loading by clicking start and waiting for loading icon to become invisible within 5 seconds, then verifying Hello World text appears

Starting URL: http://the-internet.herokuapp.com/dynamic_loading/2

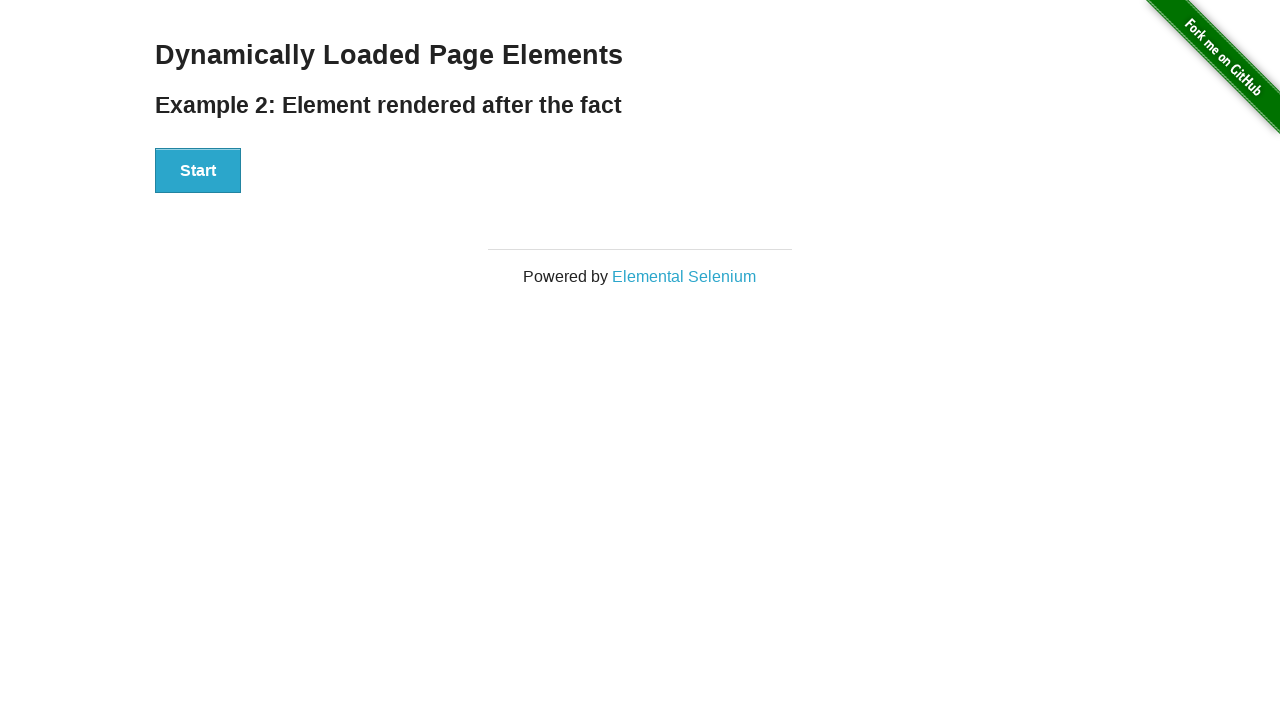

Clicked Start button to trigger dynamic loading at (198, 171) on xpath=//button[text()='Start']
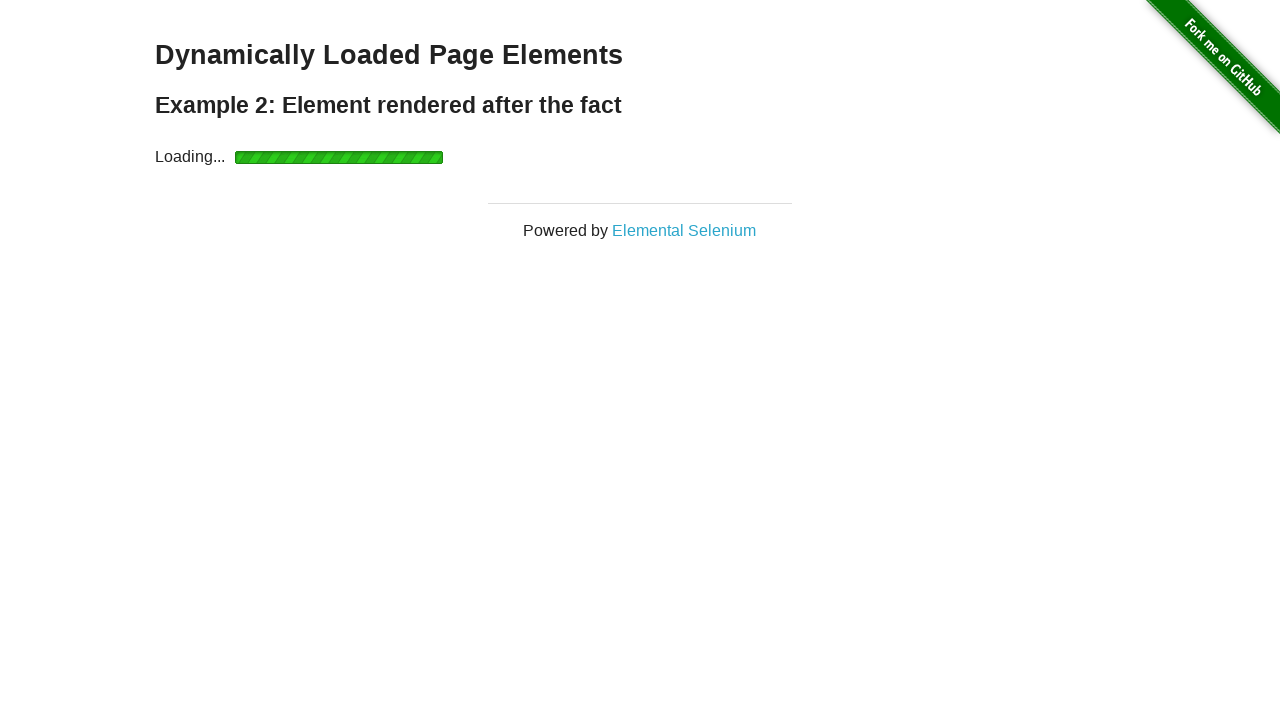

Loading icon became invisible within 5 seconds
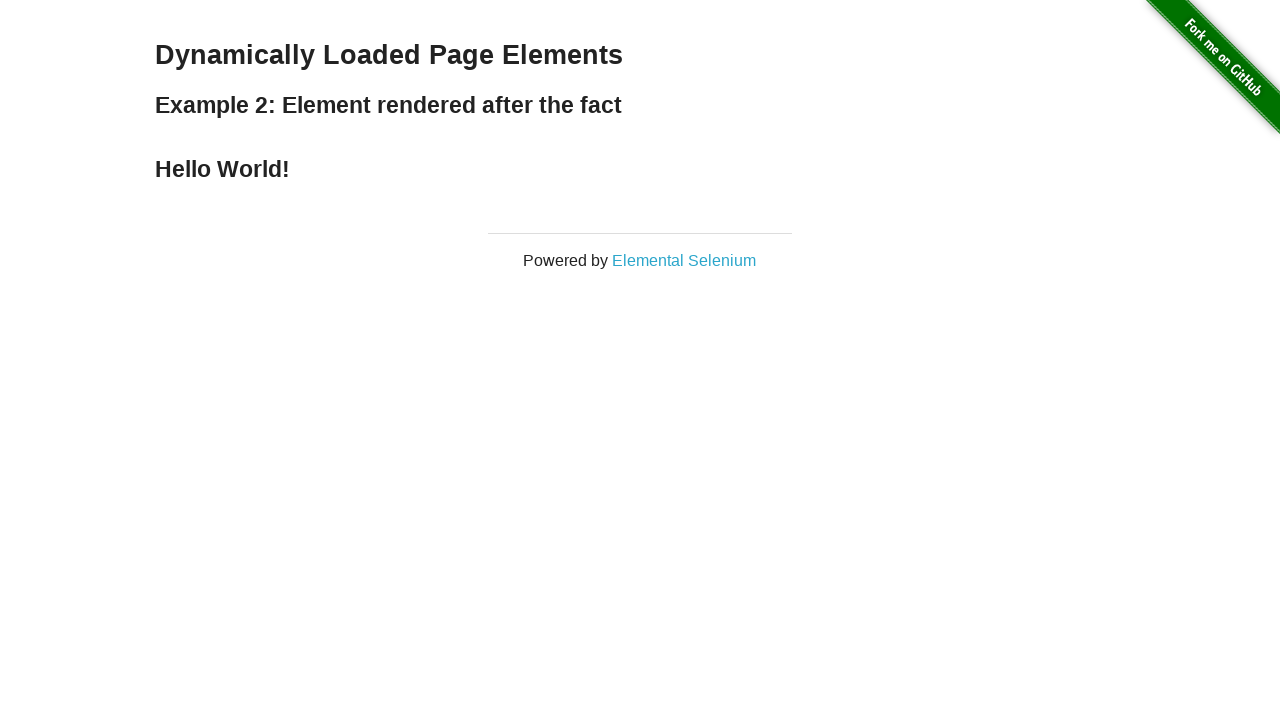

Verified 'Hello World!' text is visible
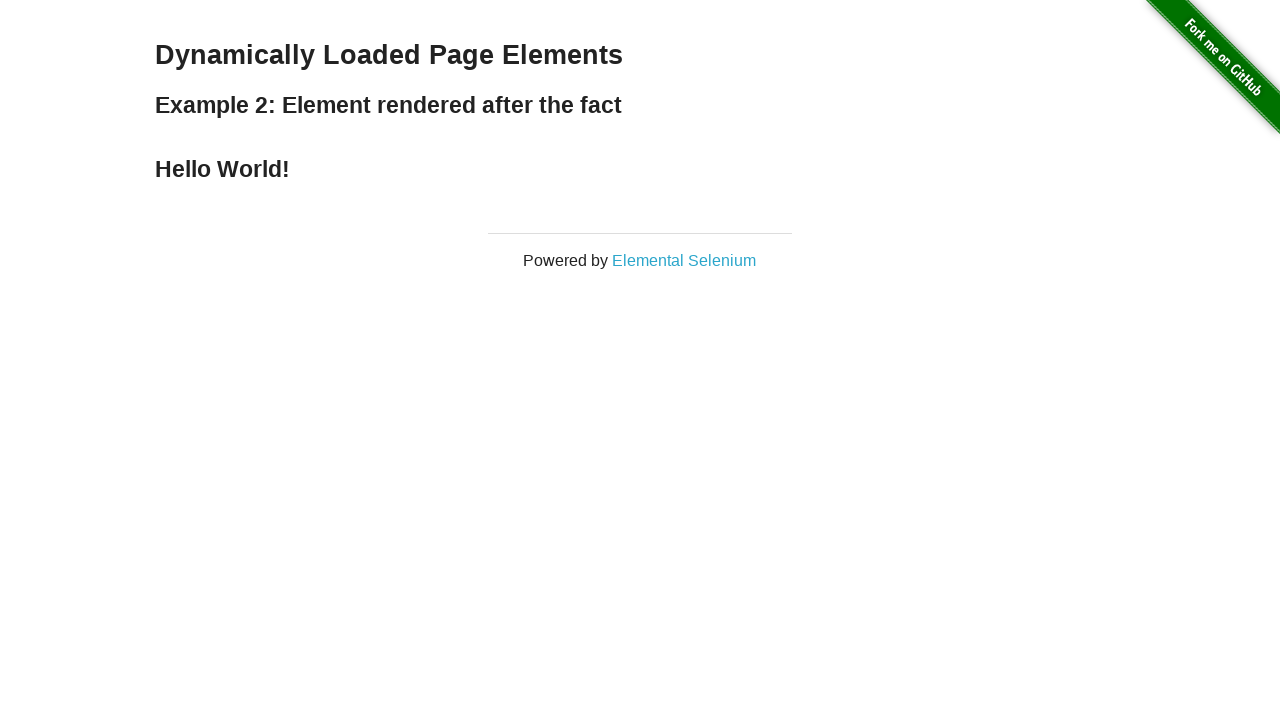

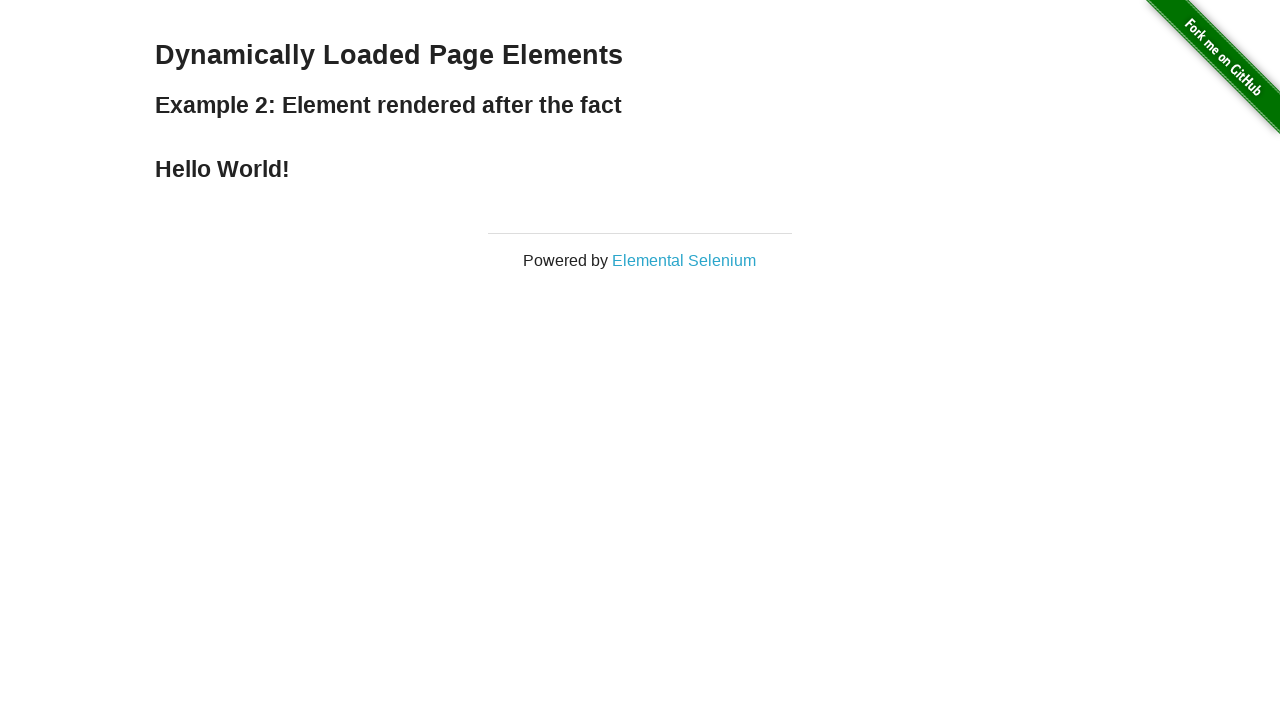